Tests a datepicker calendar widget by opening the calendar, navigating through months until reaching October, and selecting a specific date.

Starting URL: http://seleniumpractise.blogspot.com/2016/08/how-to-handle-calendar-in-selenium.html

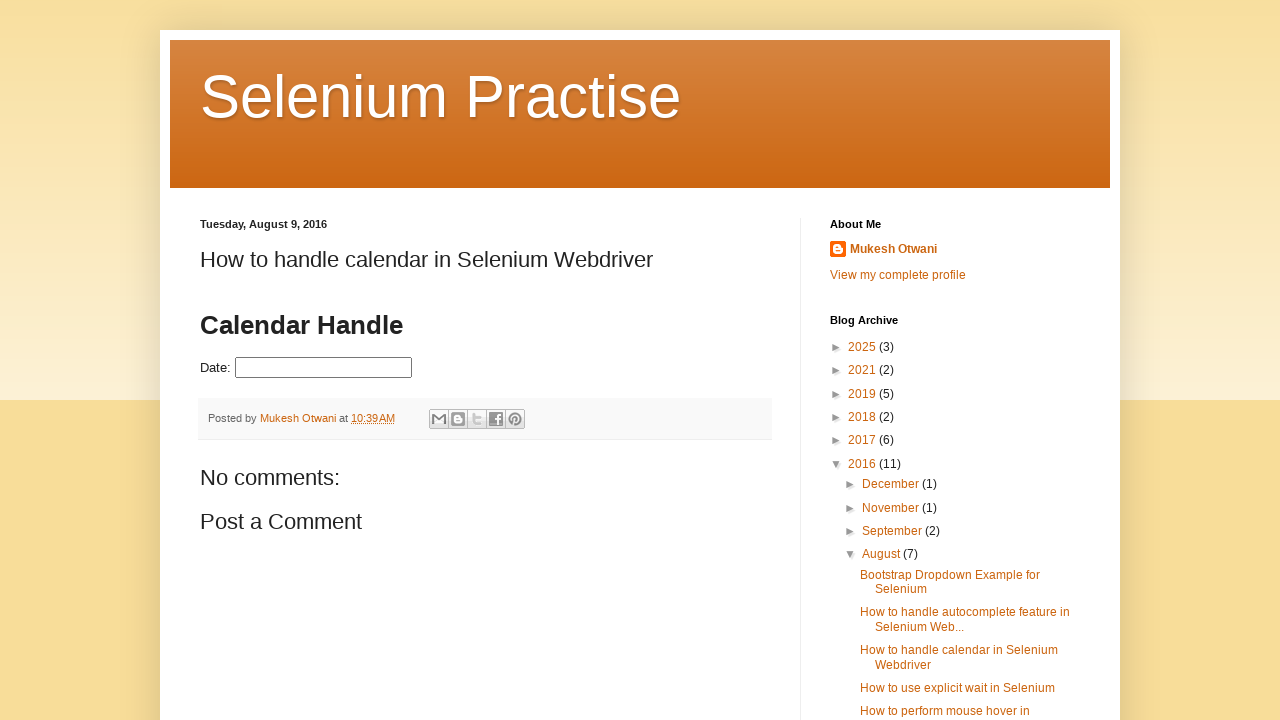

Clicked datepicker to open calendar widget at (324, 368) on #datepicker
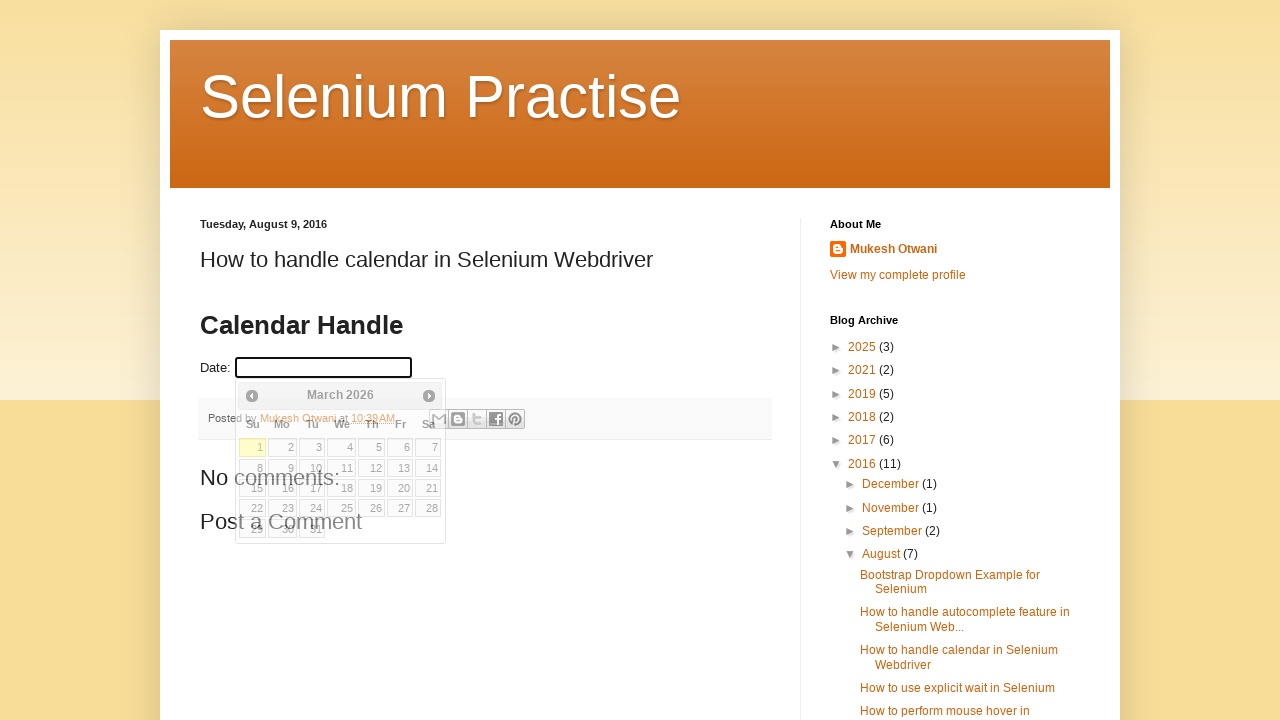

Datepicker calendar became visible
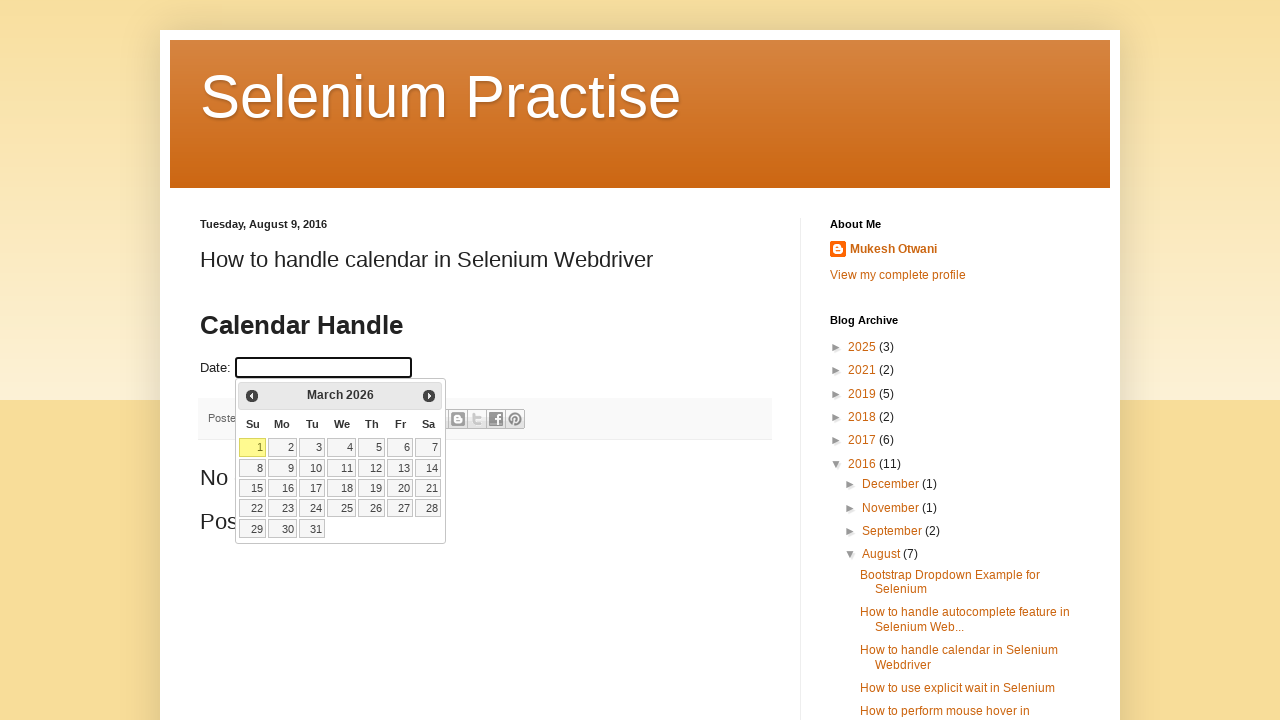

Clicked next month button to navigate forward at (429, 396) on xpath=//*[@id='ui-datepicker-div']/div/a[2]/span
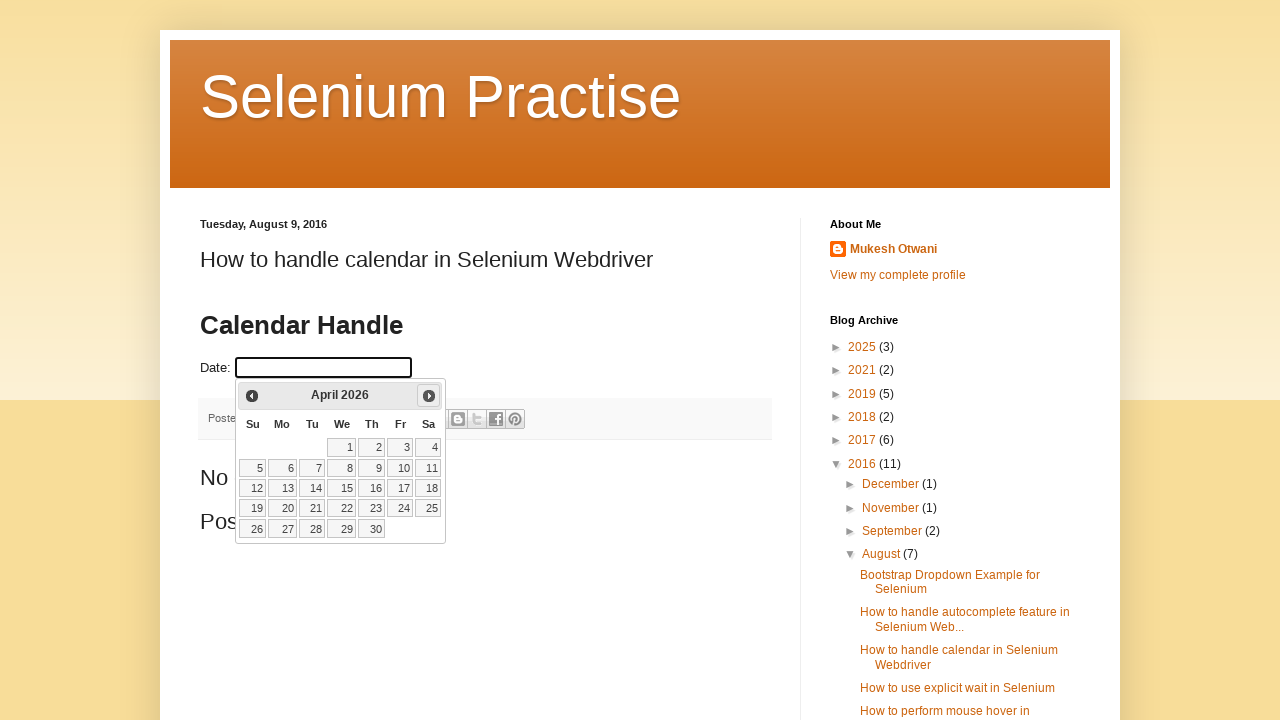

Waited for calendar to update with next month
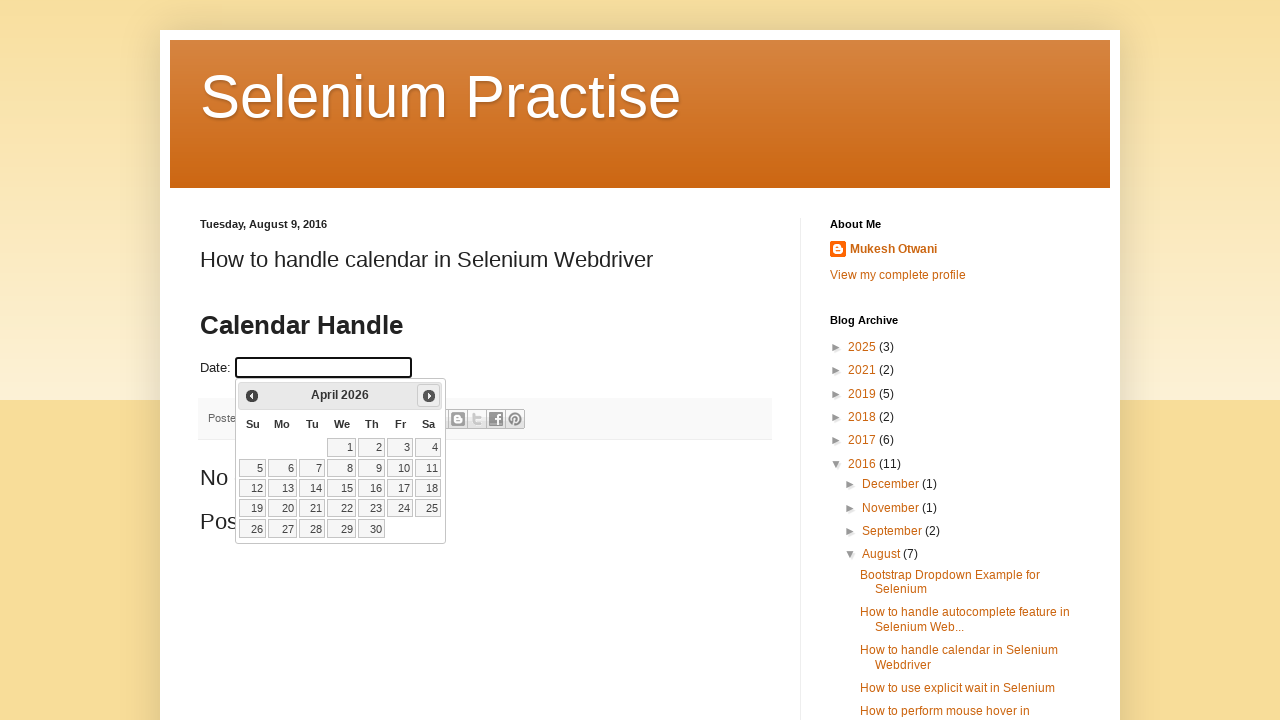

Clicked next month button to navigate forward at (429, 396) on xpath=//*[@id='ui-datepicker-div']/div/a[2]/span
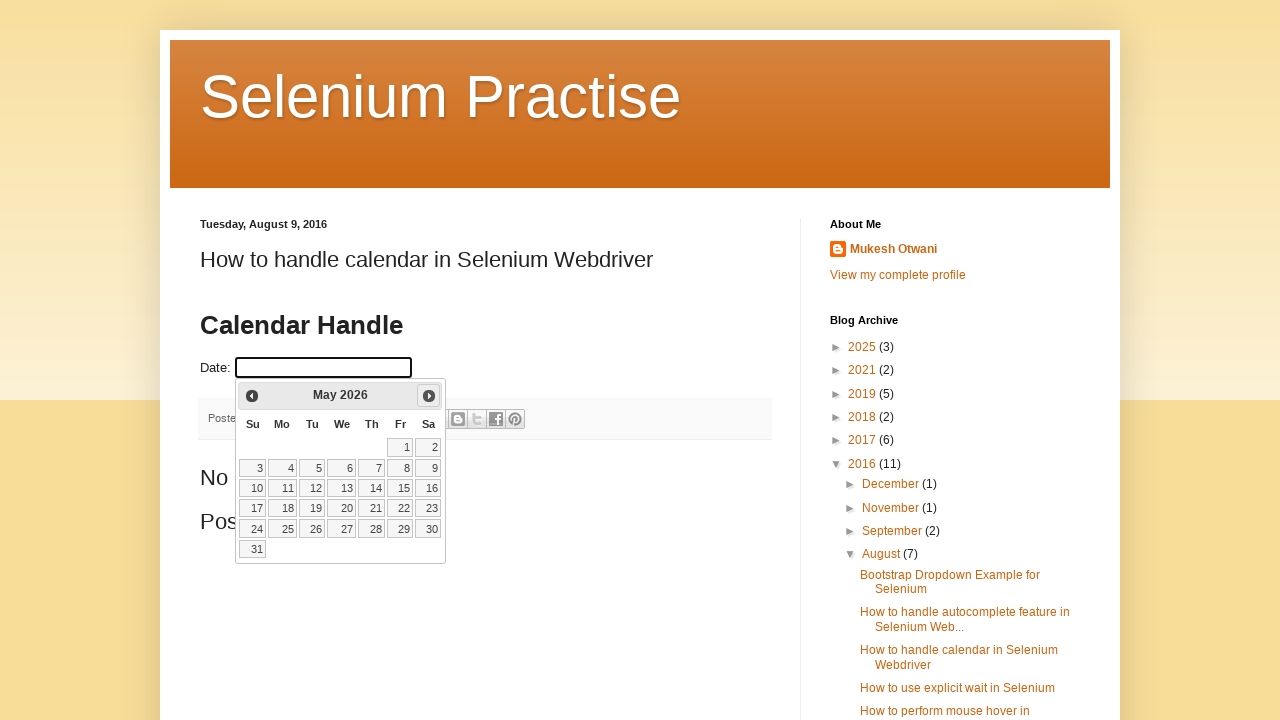

Waited for calendar to update with next month
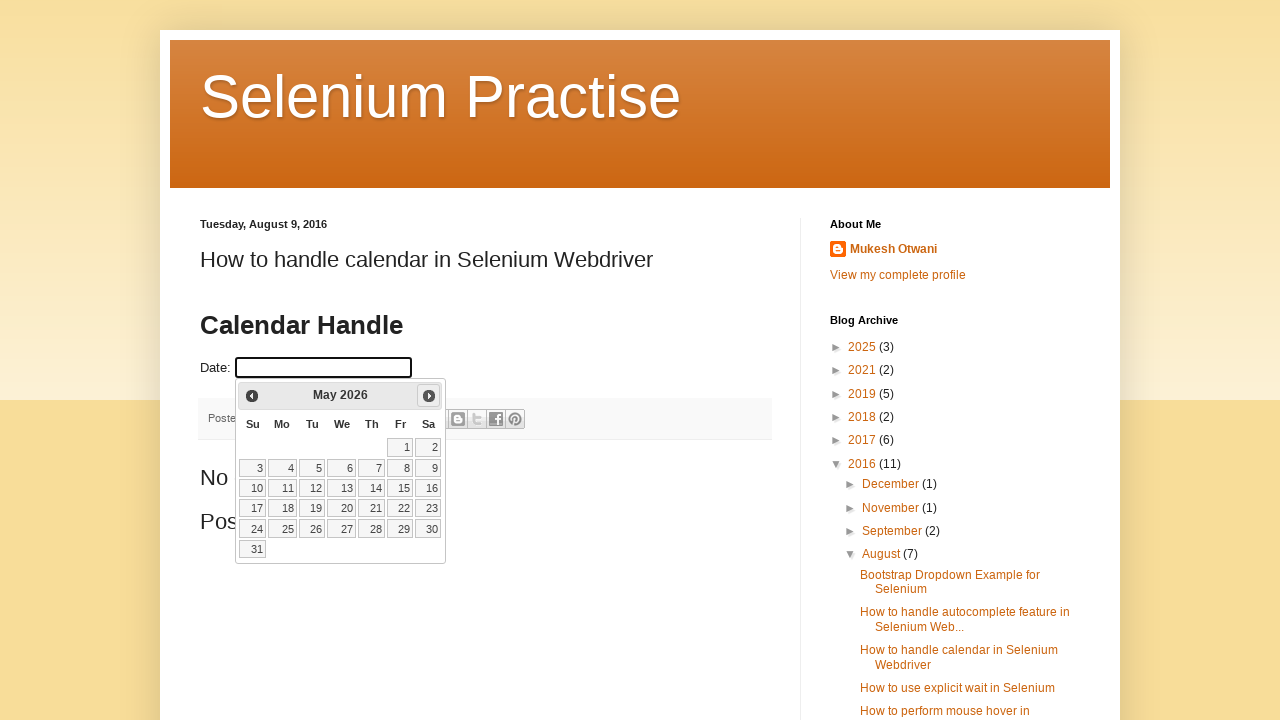

Clicked next month button to navigate forward at (429, 396) on xpath=//*[@id='ui-datepicker-div']/div/a[2]/span
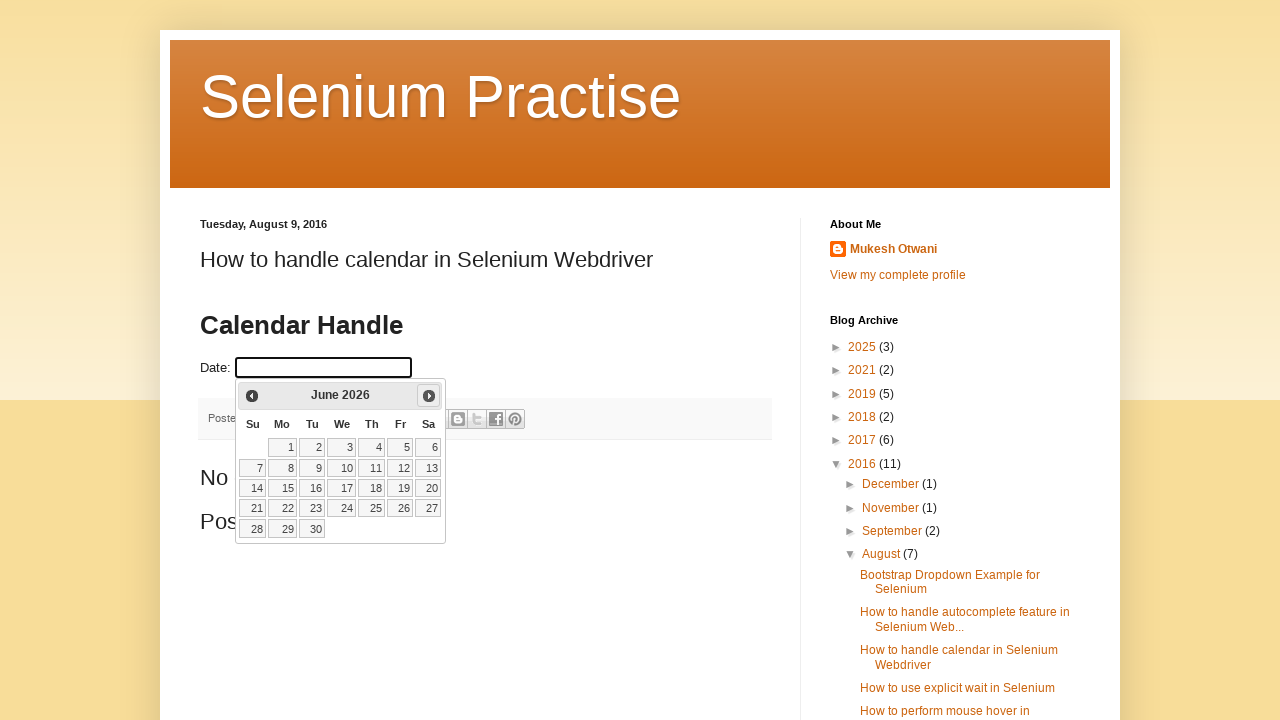

Waited for calendar to update with next month
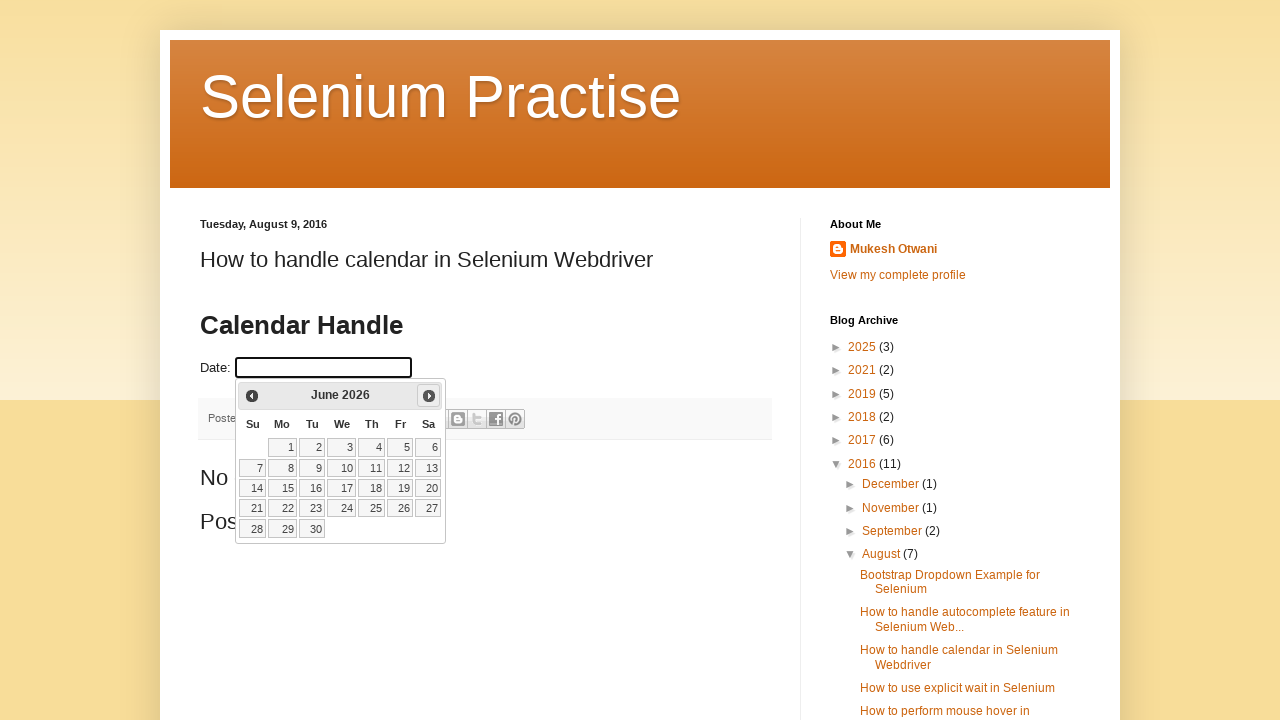

Clicked next month button to navigate forward at (429, 396) on xpath=//*[@id='ui-datepicker-div']/div/a[2]/span
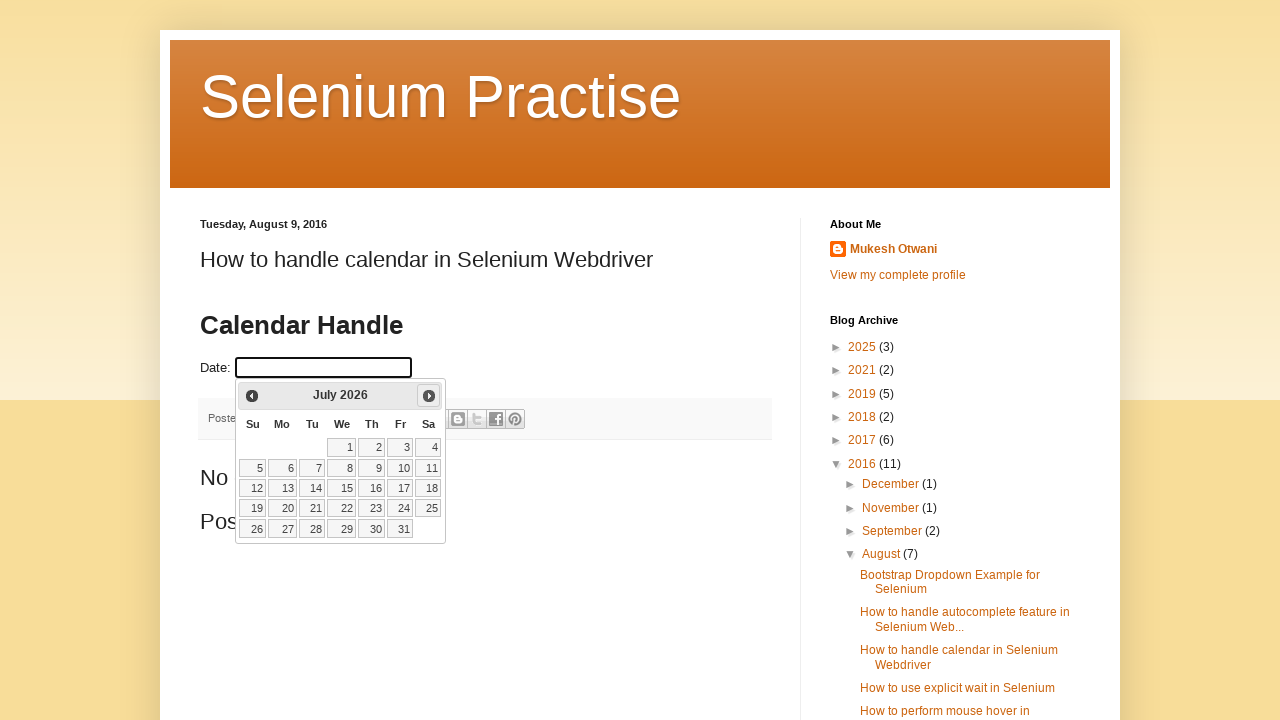

Waited for calendar to update with next month
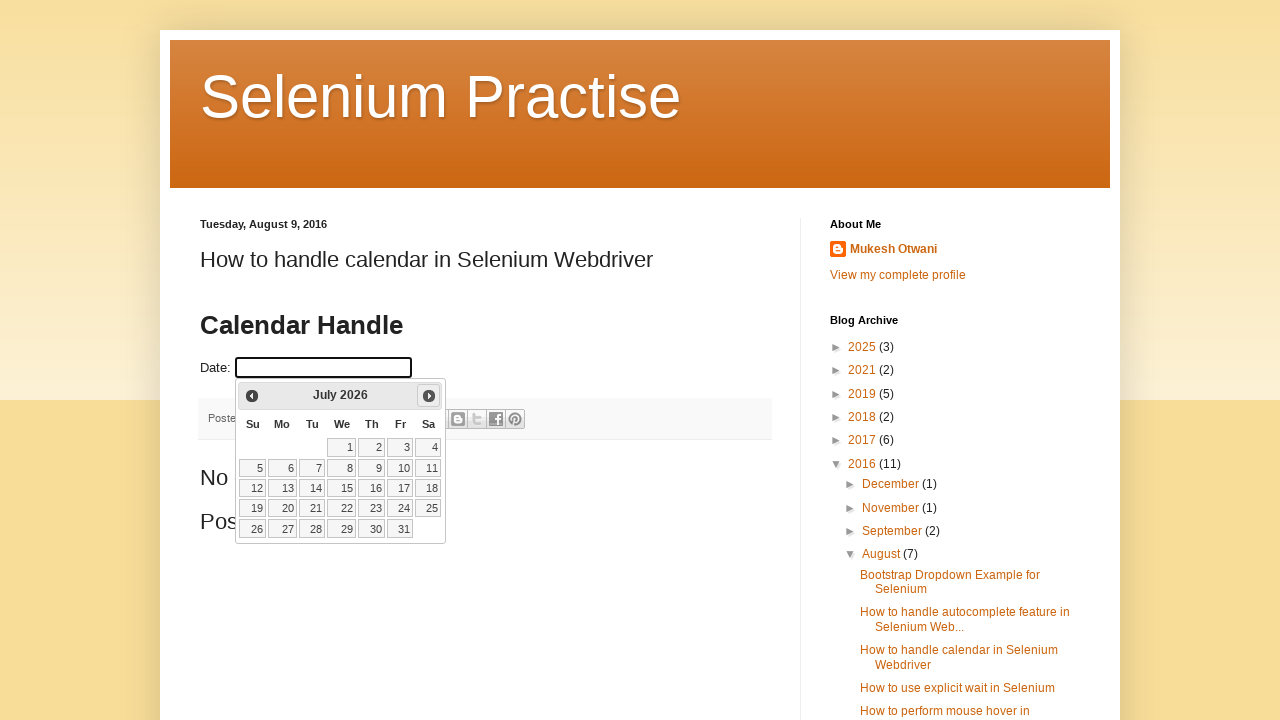

Clicked next month button to navigate forward at (429, 396) on xpath=//*[@id='ui-datepicker-div']/div/a[2]/span
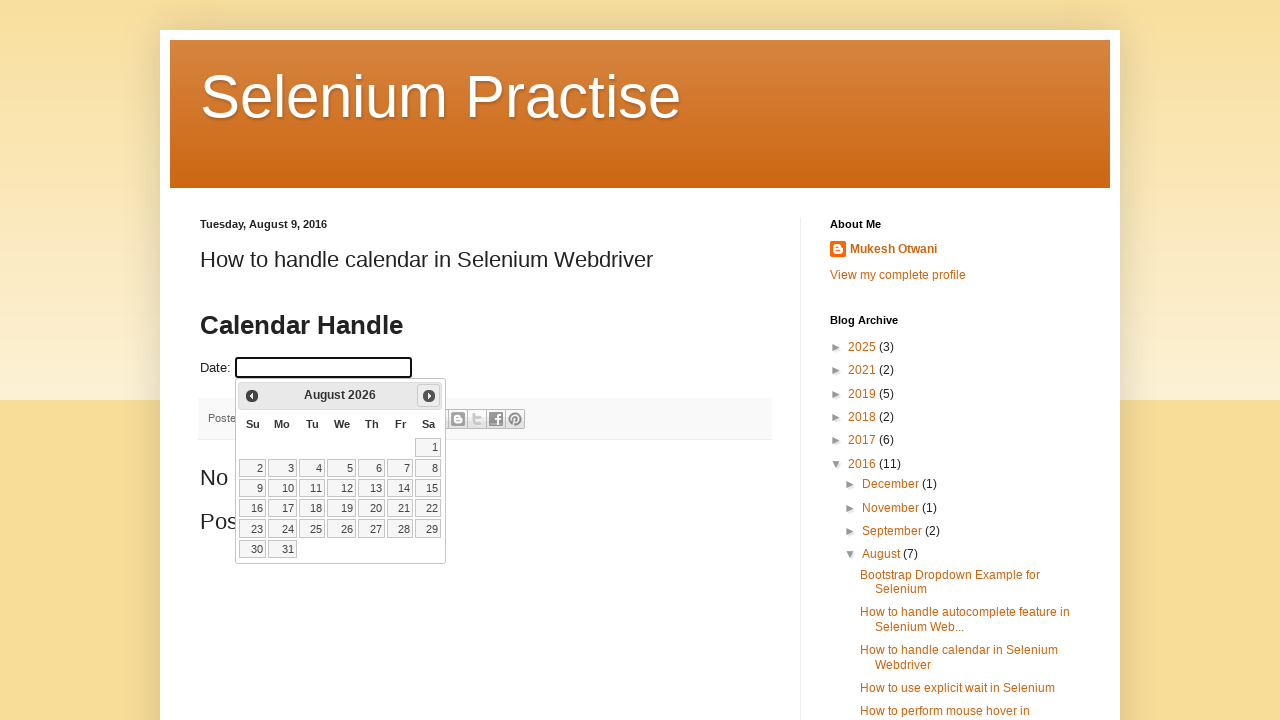

Waited for calendar to update with next month
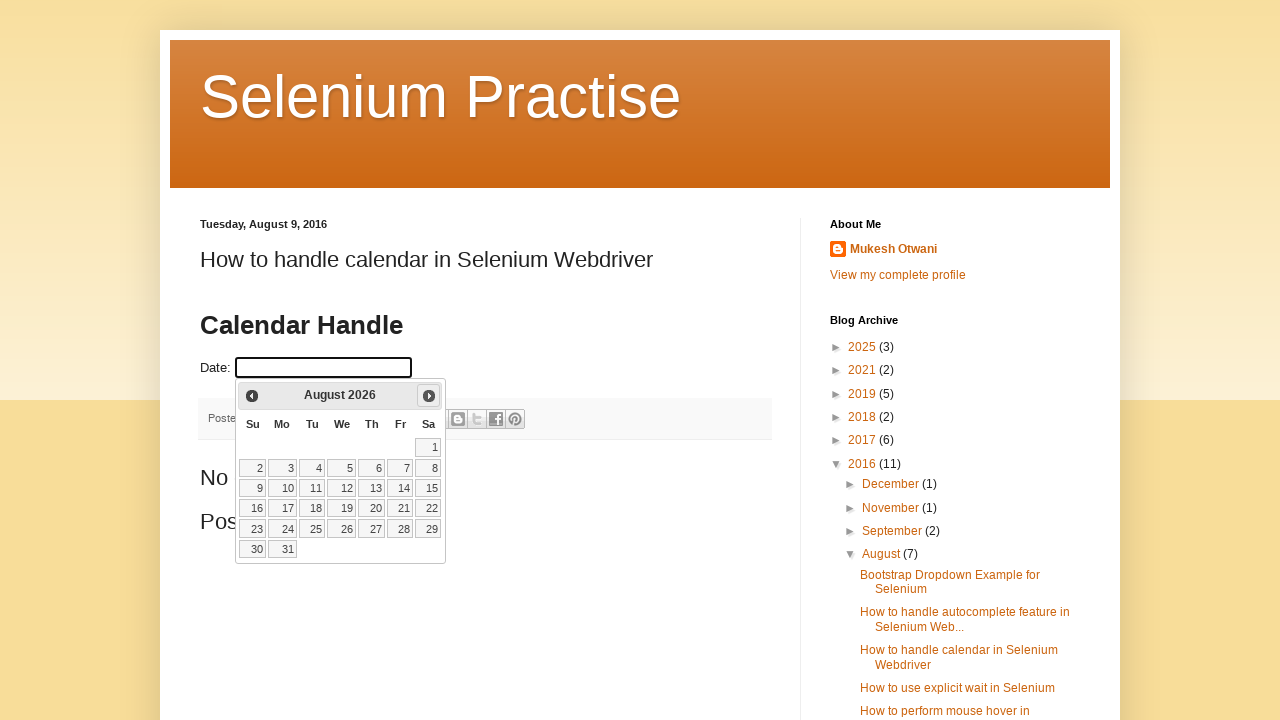

Clicked next month button to navigate forward at (429, 396) on xpath=//*[@id='ui-datepicker-div']/div/a[2]/span
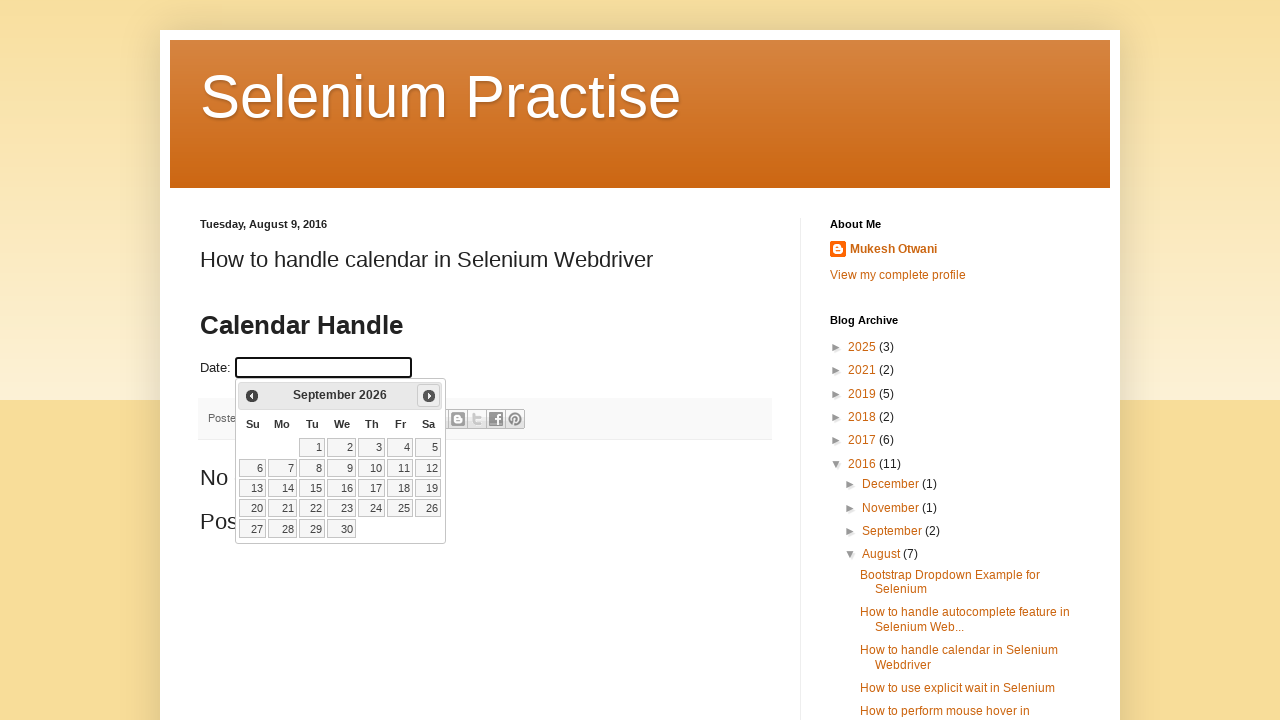

Waited for calendar to update with next month
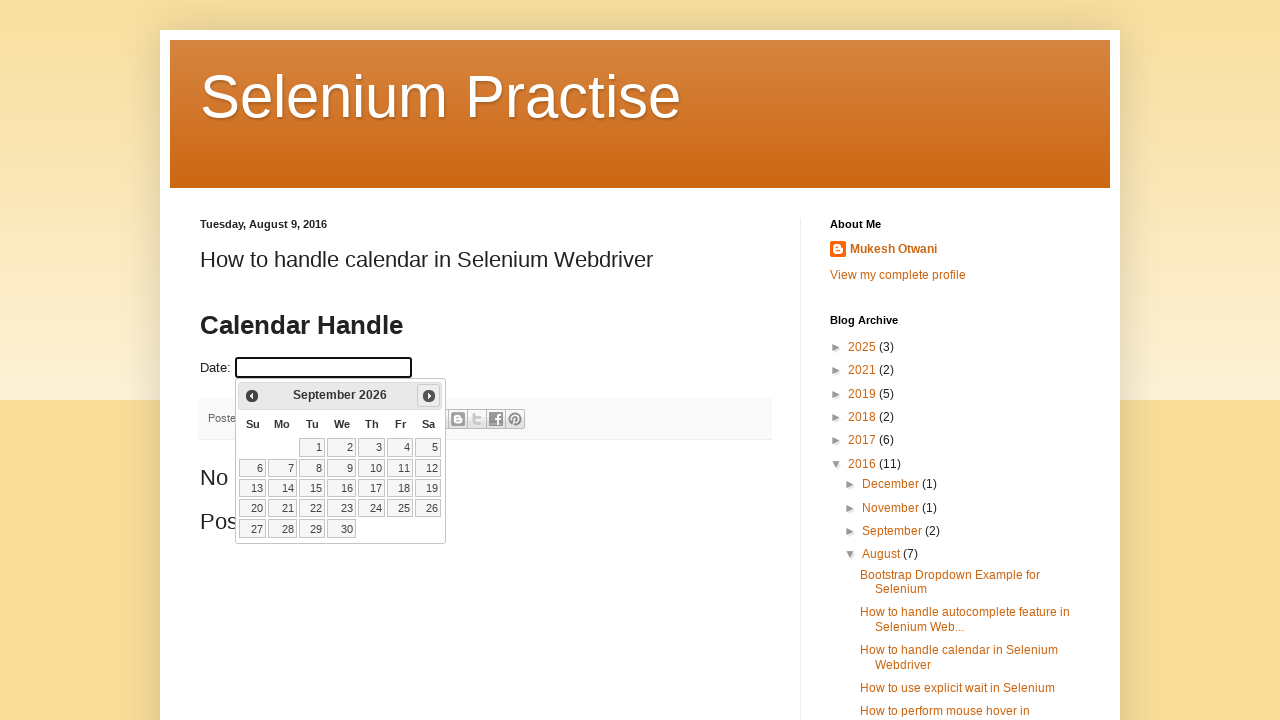

Clicked next month button to navigate forward at (429, 396) on xpath=//*[@id='ui-datepicker-div']/div/a[2]/span
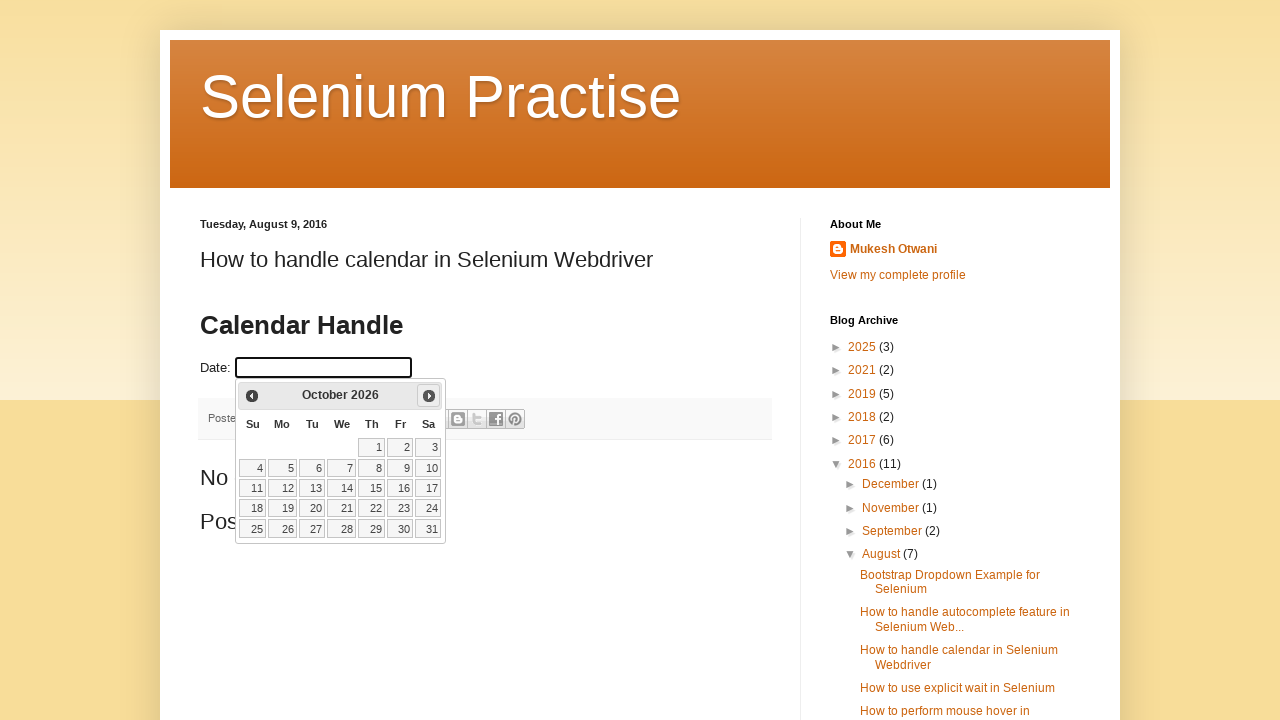

Waited for calendar to update with next month
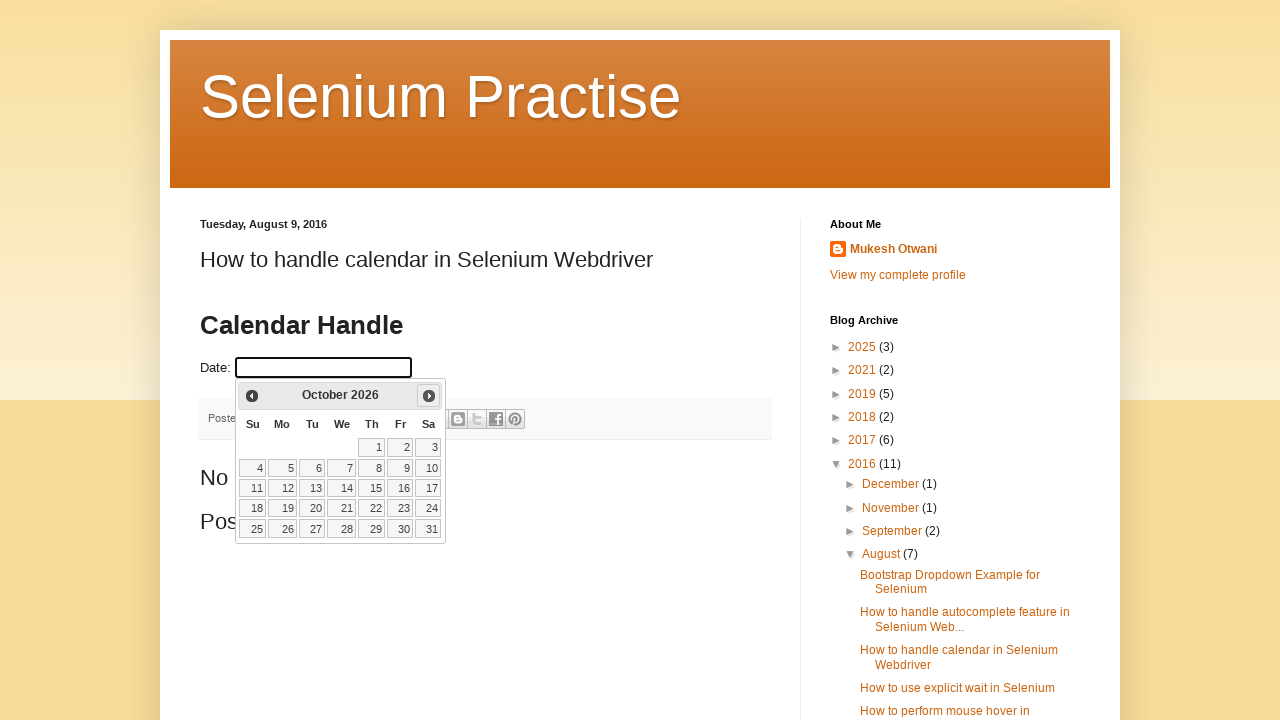

Reached target month: October 2026
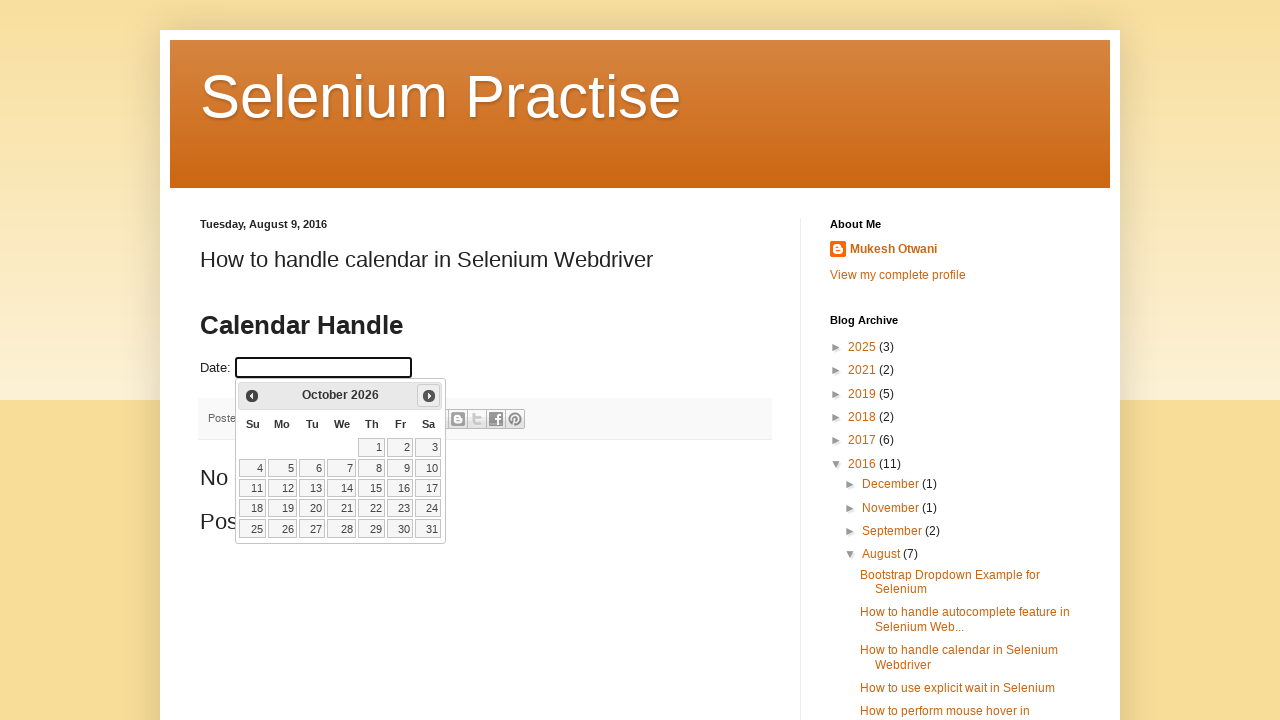

Selected date 19 from the October calendar at (342, 508) on xpath=//*[@id='ui-datepicker-div']/table/tbody/tr[4]/td[4]/a
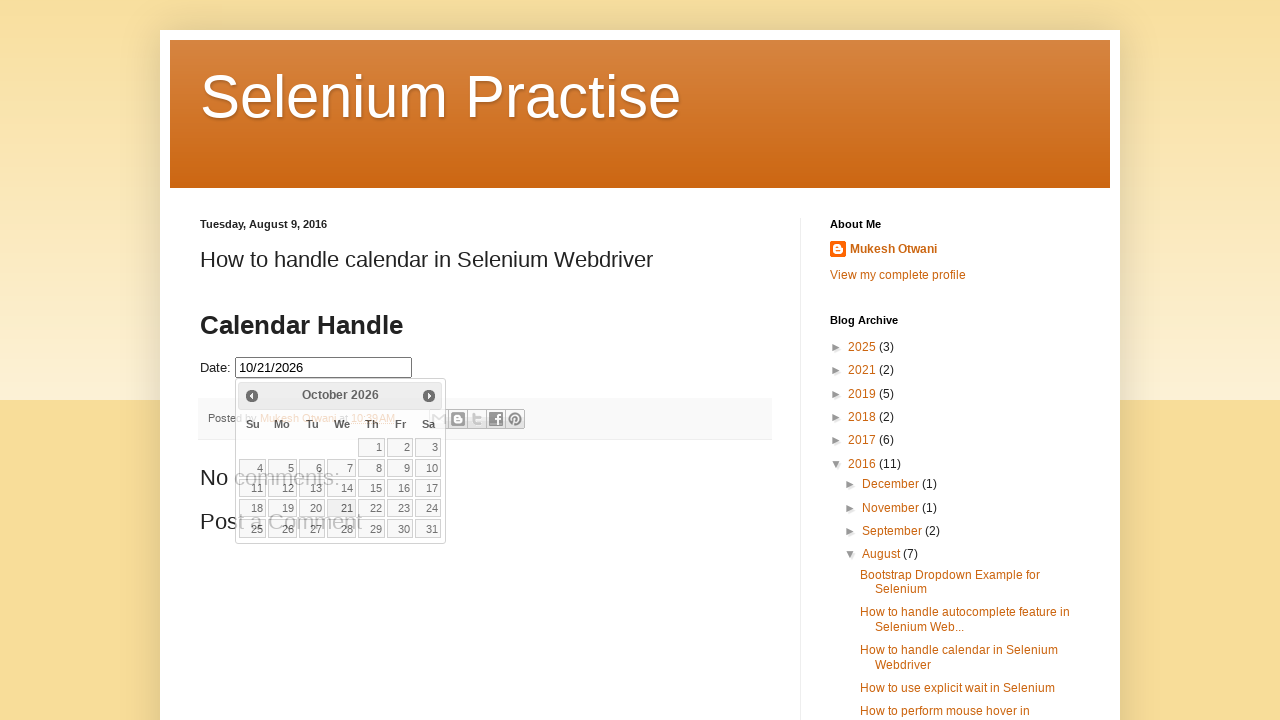

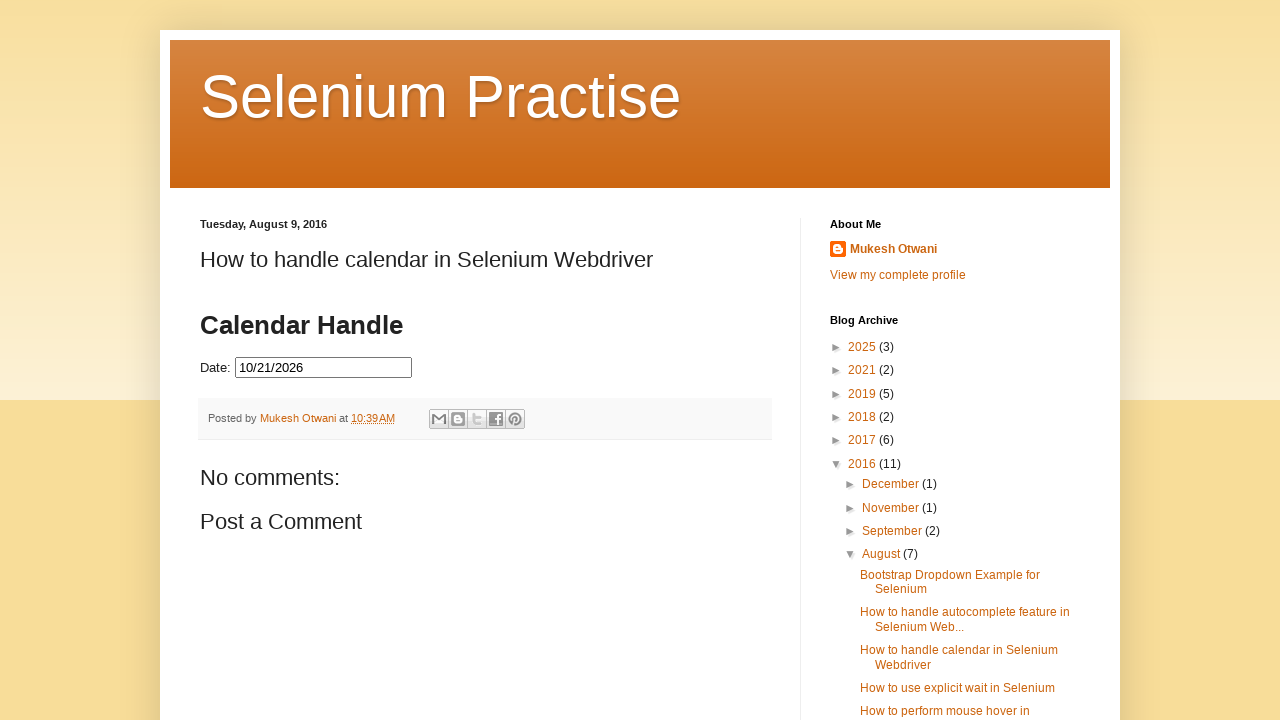